Tests dynamic controls page by interacting with a checkbox - clicking it twice to toggle its selected state

Starting URL: https://v1.training-support.net/selenium/dynamic-controls

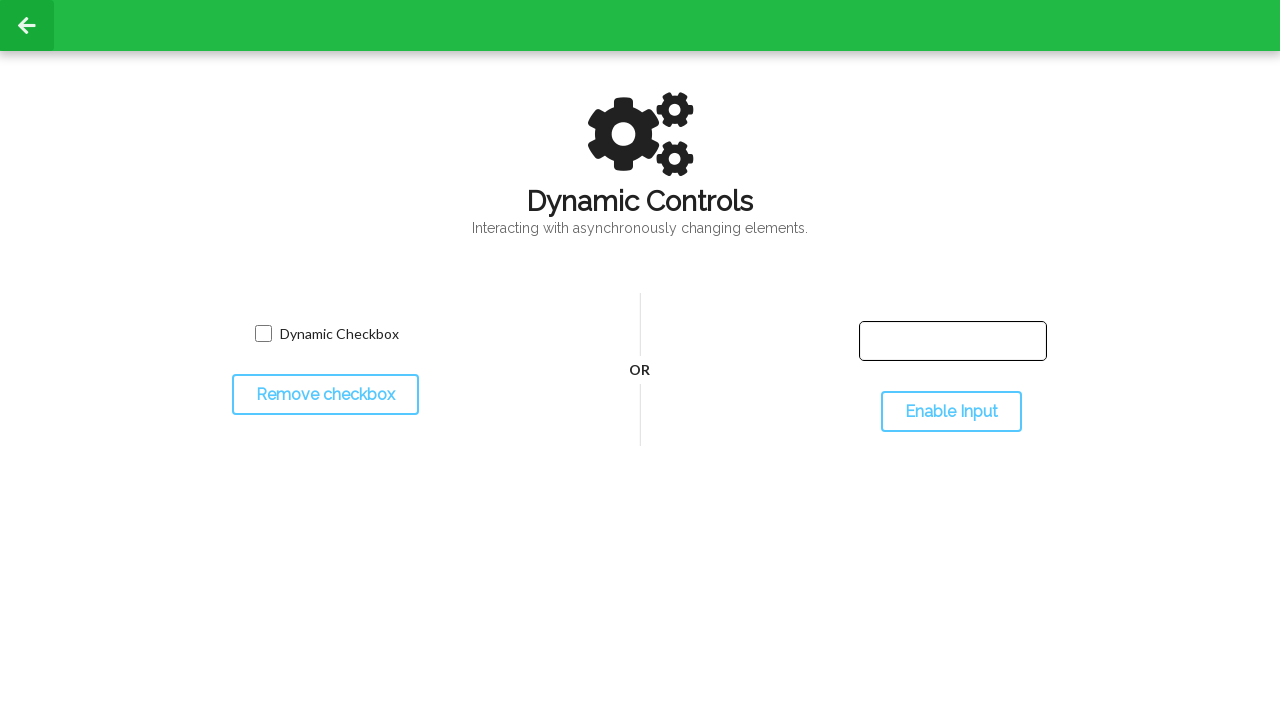

Clicked checkbox to select it at (263, 334) on input.willDisappear
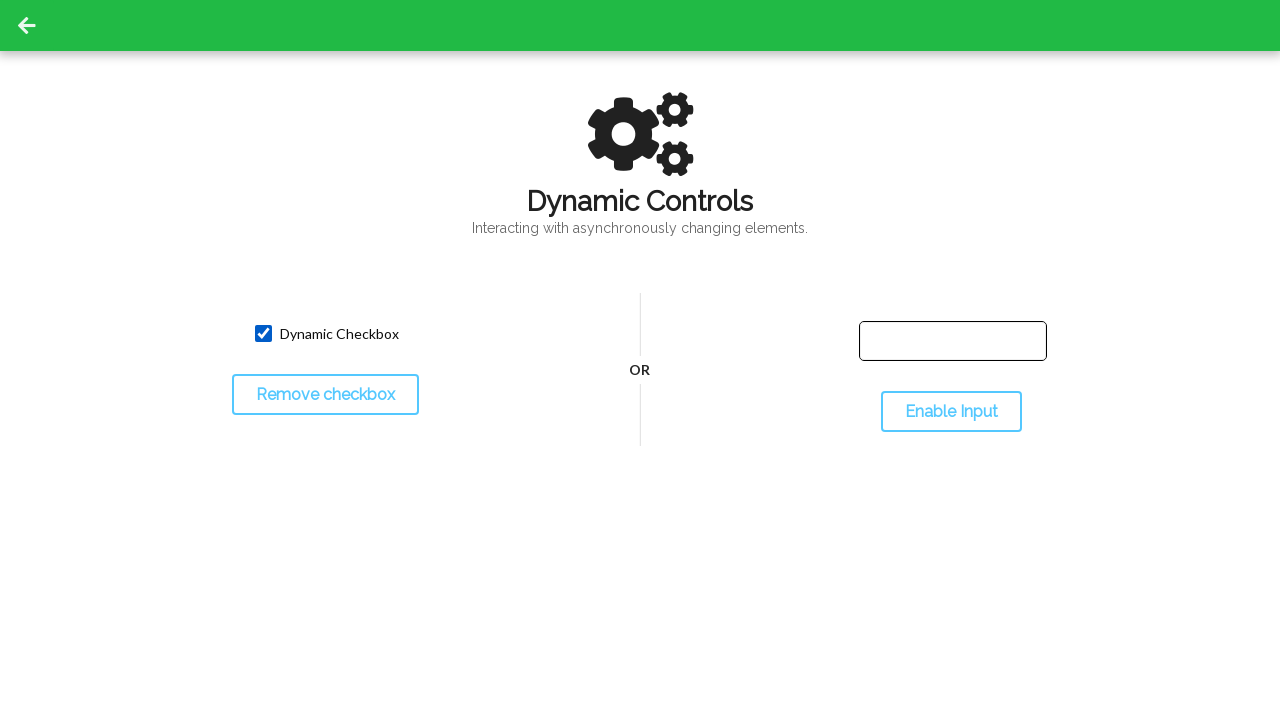

Clicked checkbox again to deselect it at (263, 334) on input.willDisappear
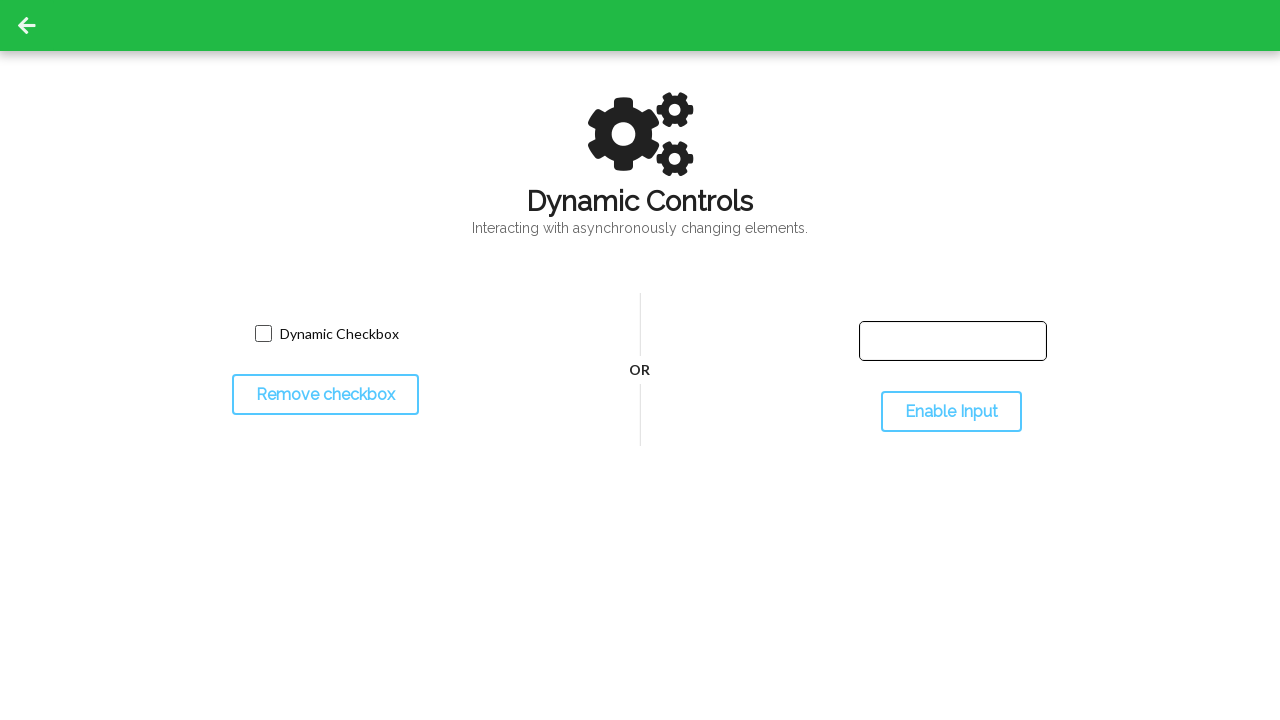

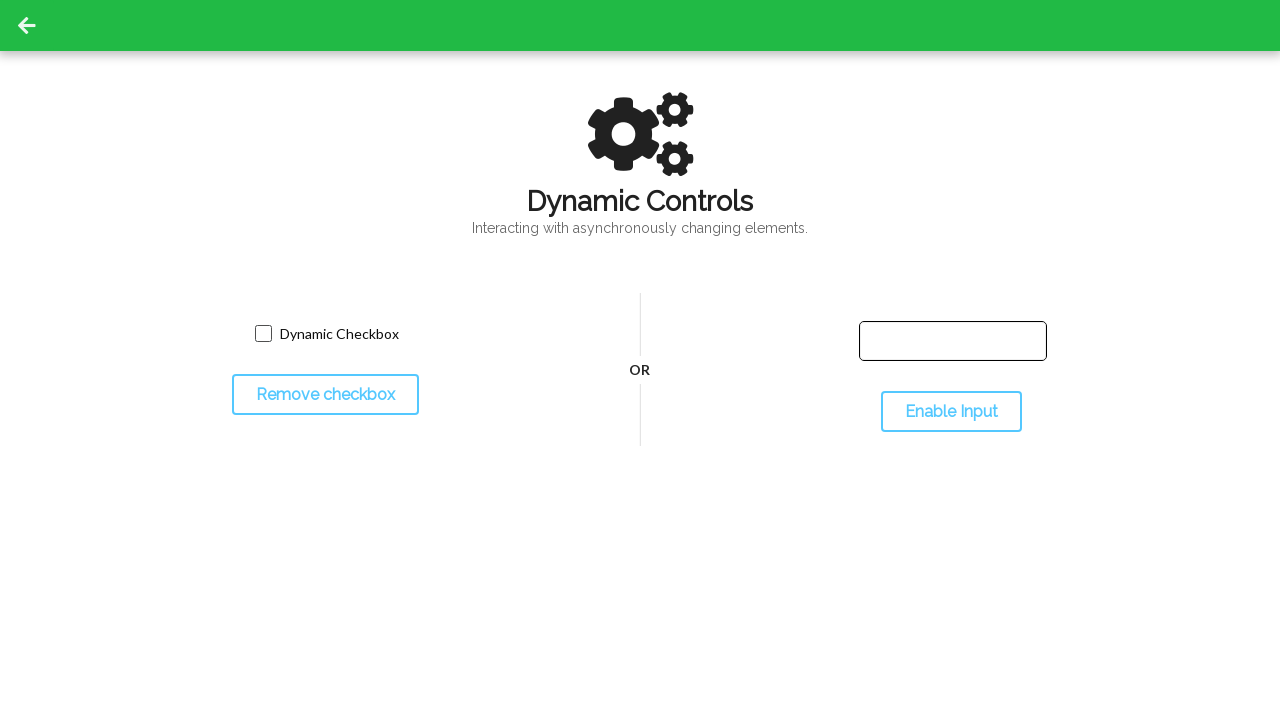